Opens the HDFC website homepage with browser notifications disabled and maximized window

Starting URL: https://www.hdfc.com/

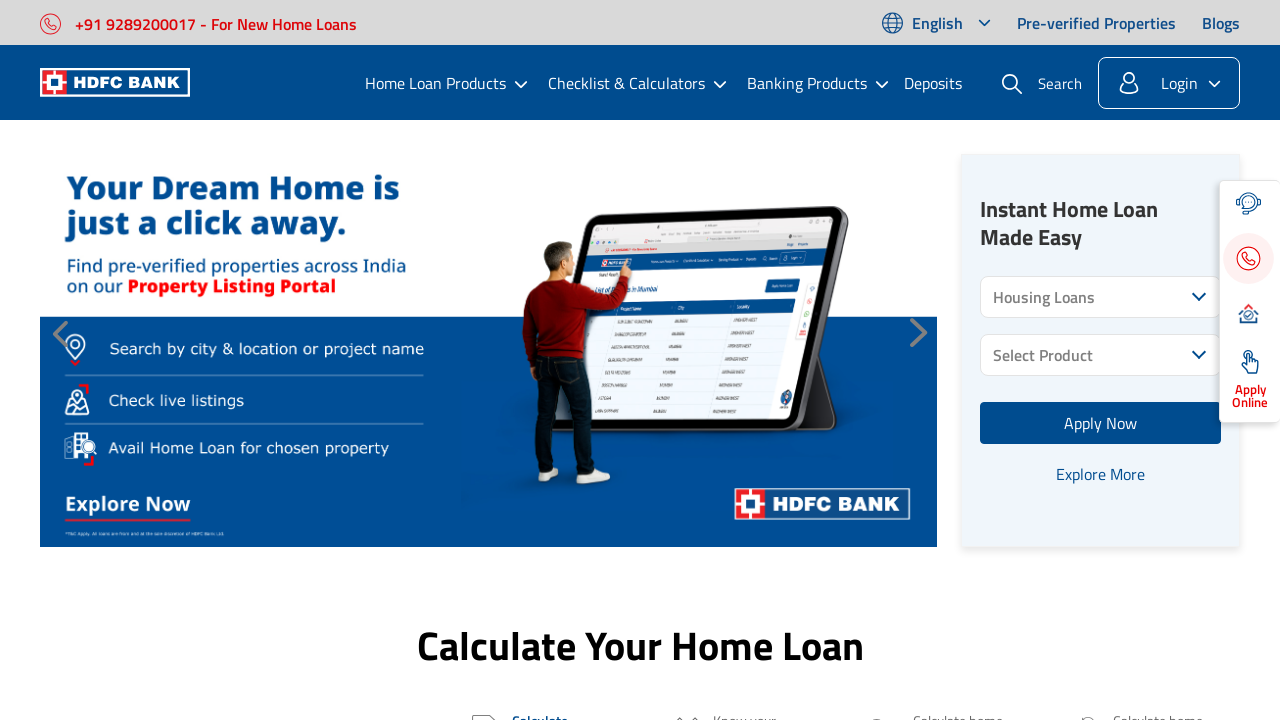

HDFC homepage loaded with DOM content ready
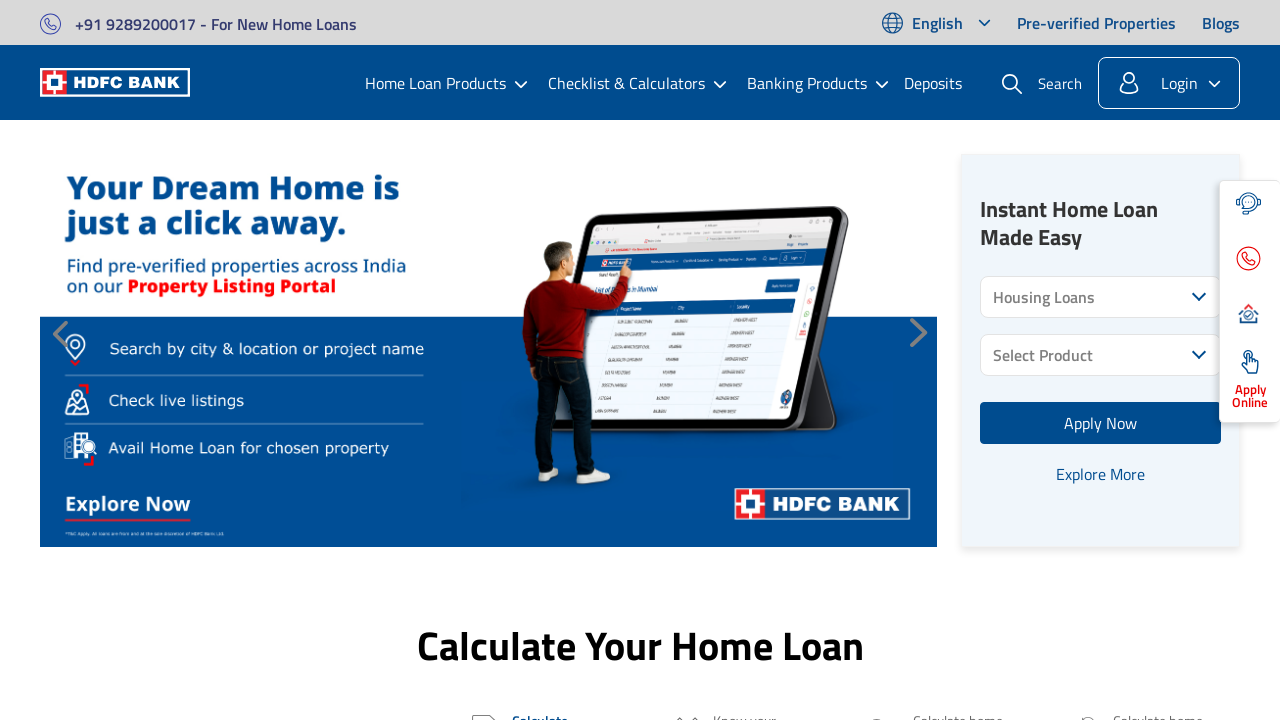

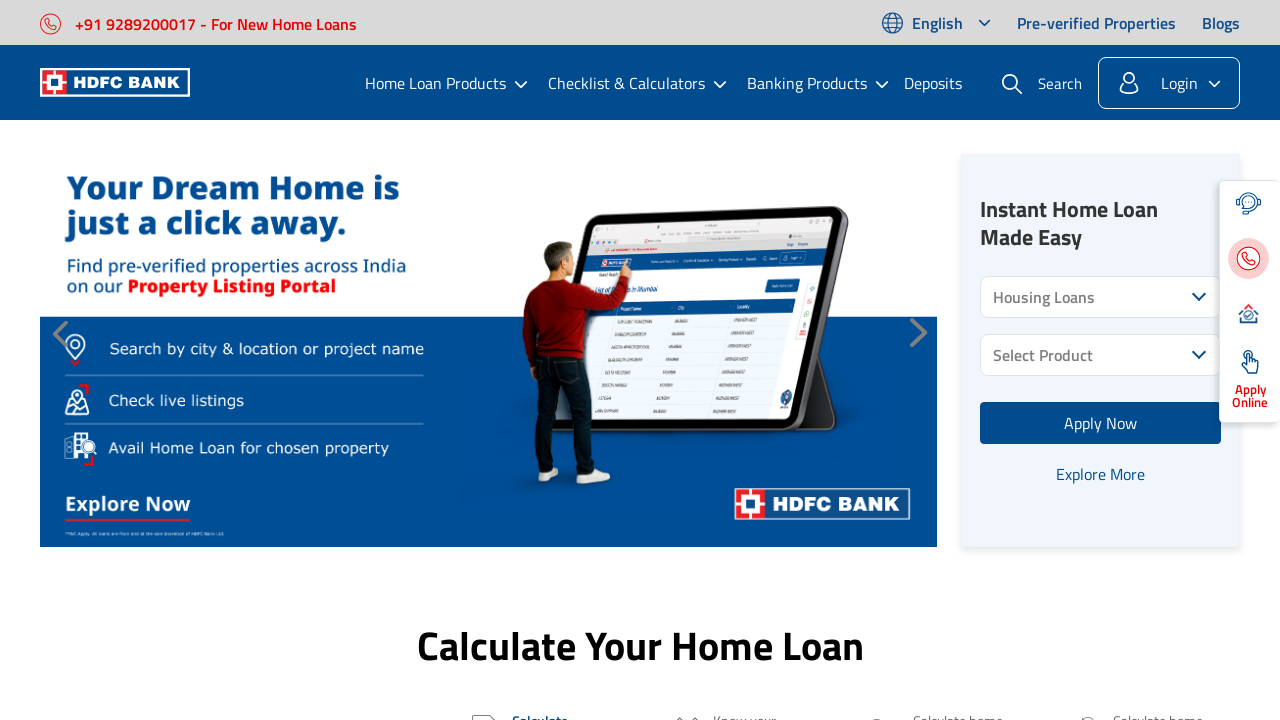